Tests interaction with menu items on jQuery UI droppable demo page by performing a middle-click and hover action on the first menu item

Starting URL: https://jqueryui.com/droppable/

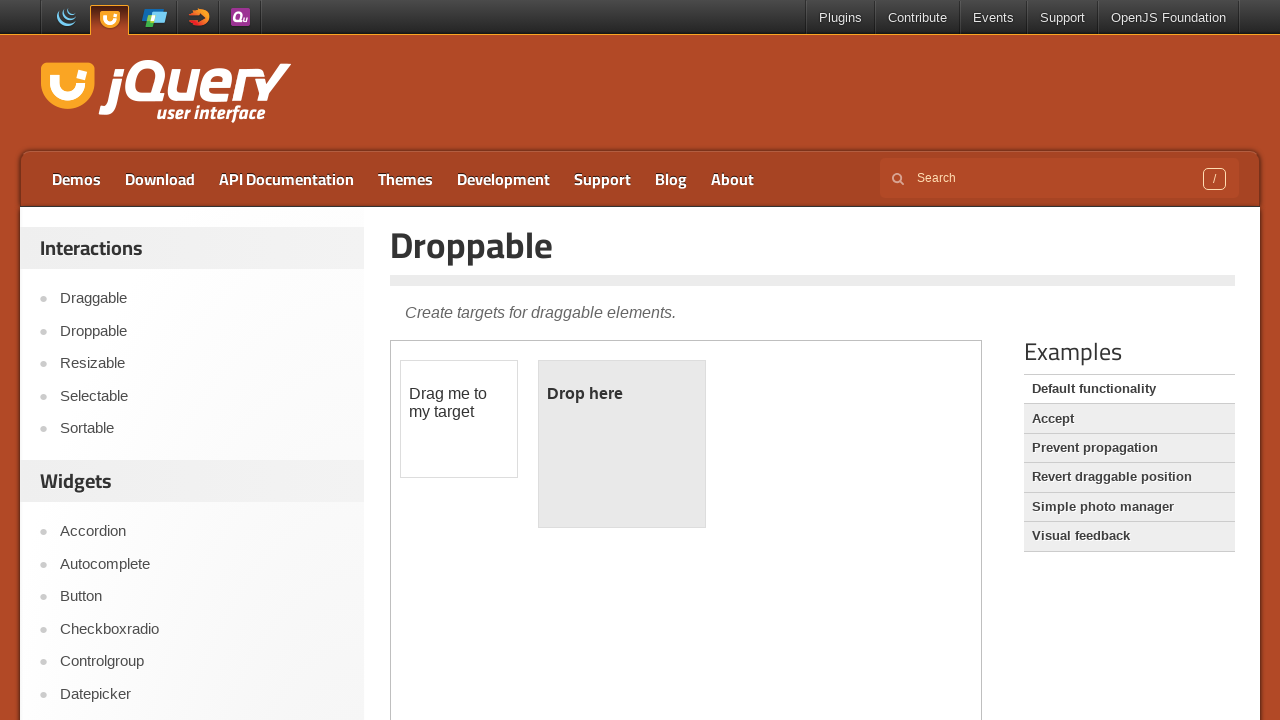

Middle-clicked the first menu item at (76, 179) on [class="menu-item"] >> nth=0
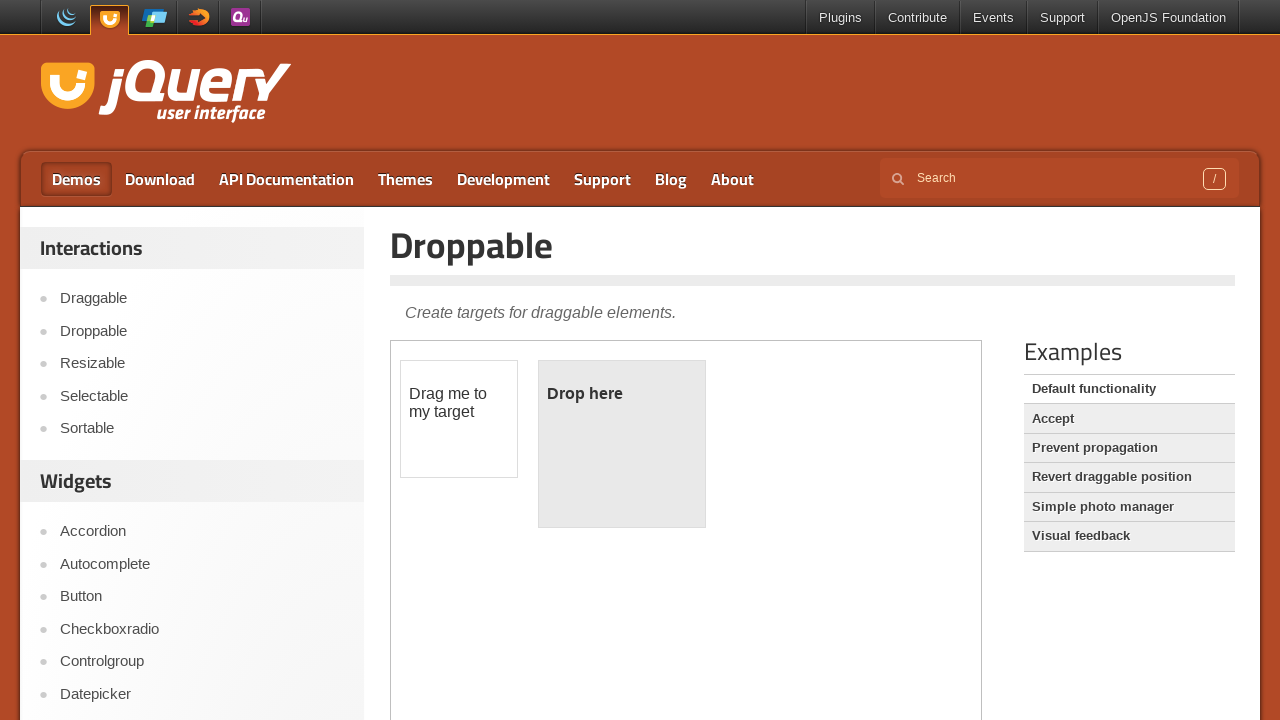

Hovered over the first menu item at (76, 179) on [class="menu-item"] >> nth=0
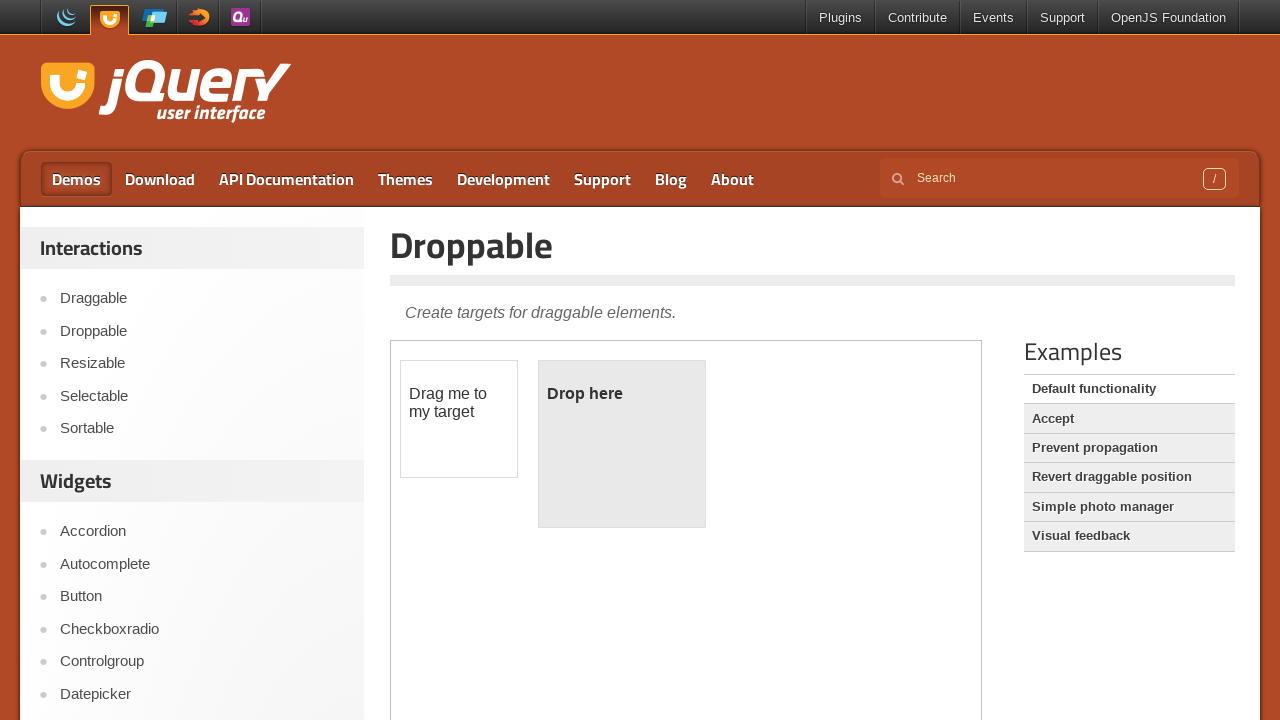

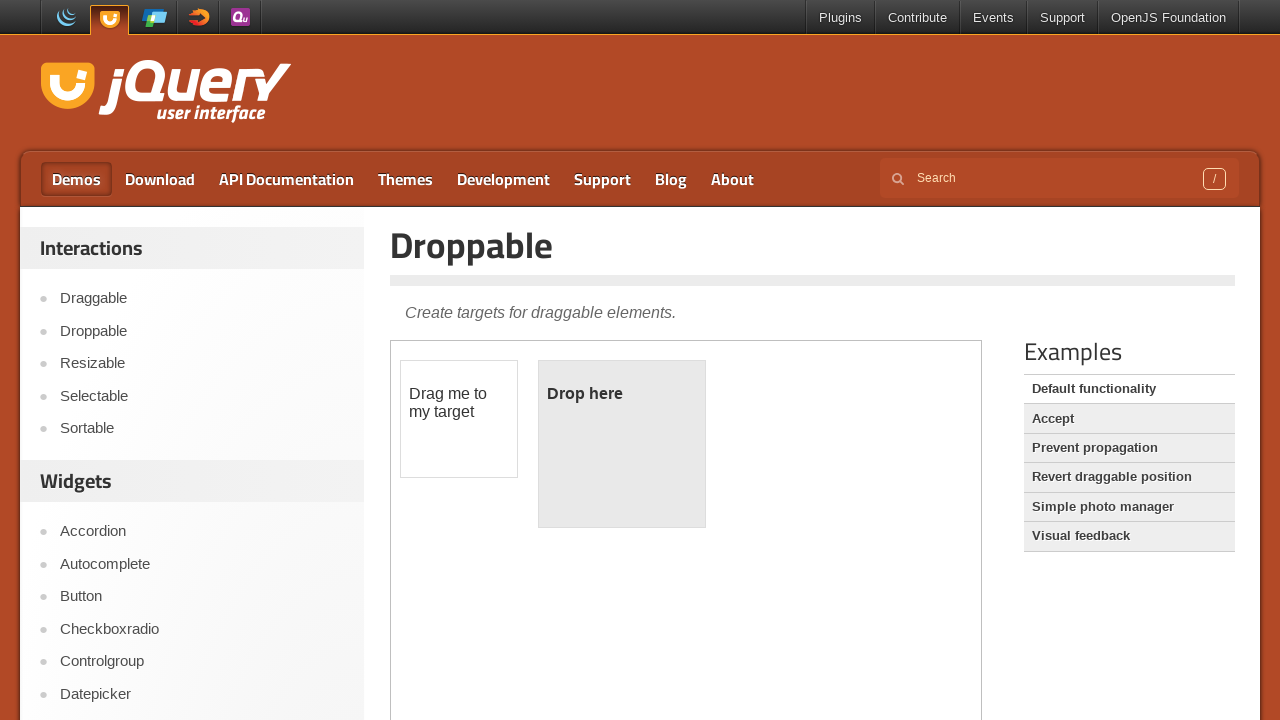